Tests autocomplete dropdown functionality by typing partial text and selecting a matching option from the suggestions

Starting URL: https://rahulshettyacademy.com/AutomationPractice/

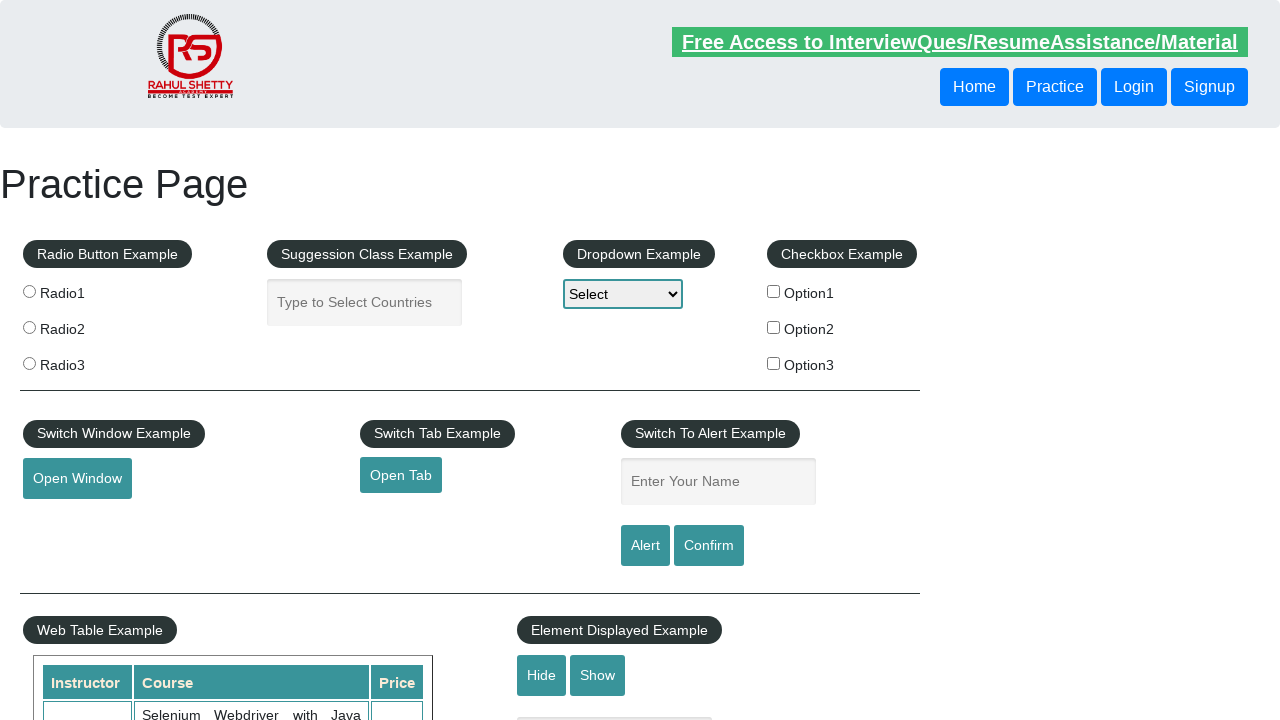

Typed 'ger' in autocomplete field to trigger dropdown on #autocomplete
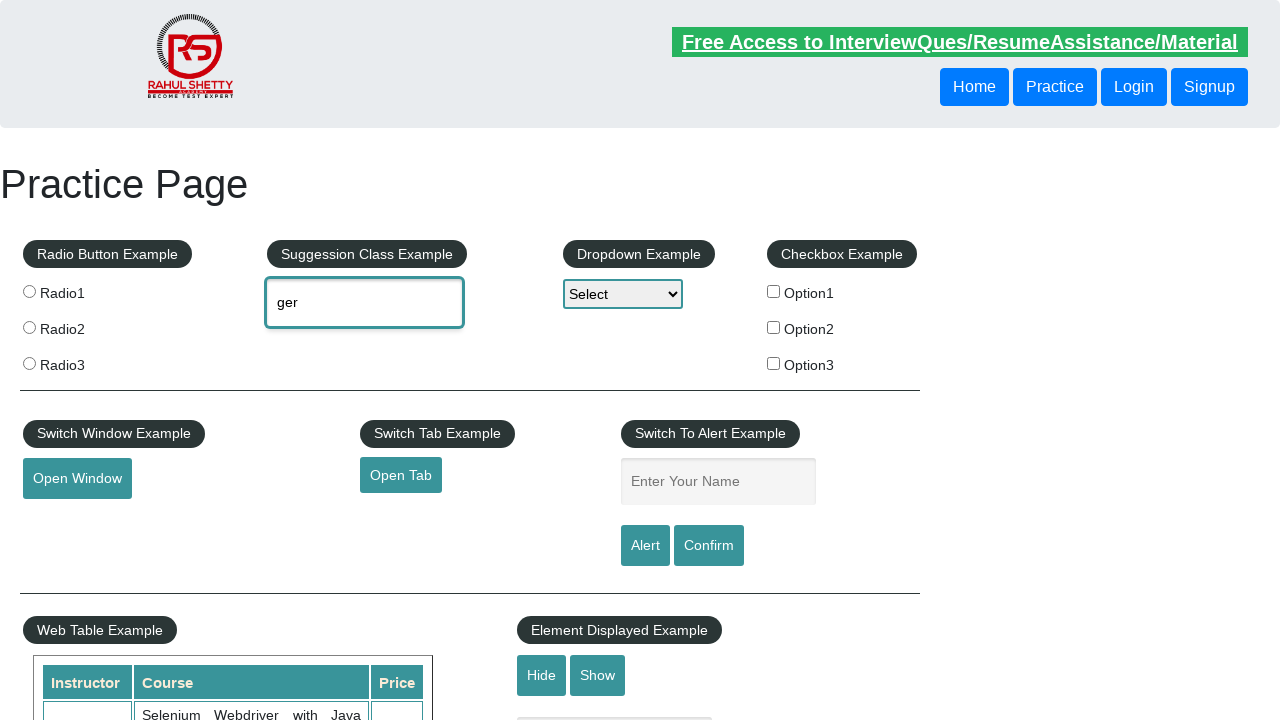

Waited for autocomplete dropdown options to become visible
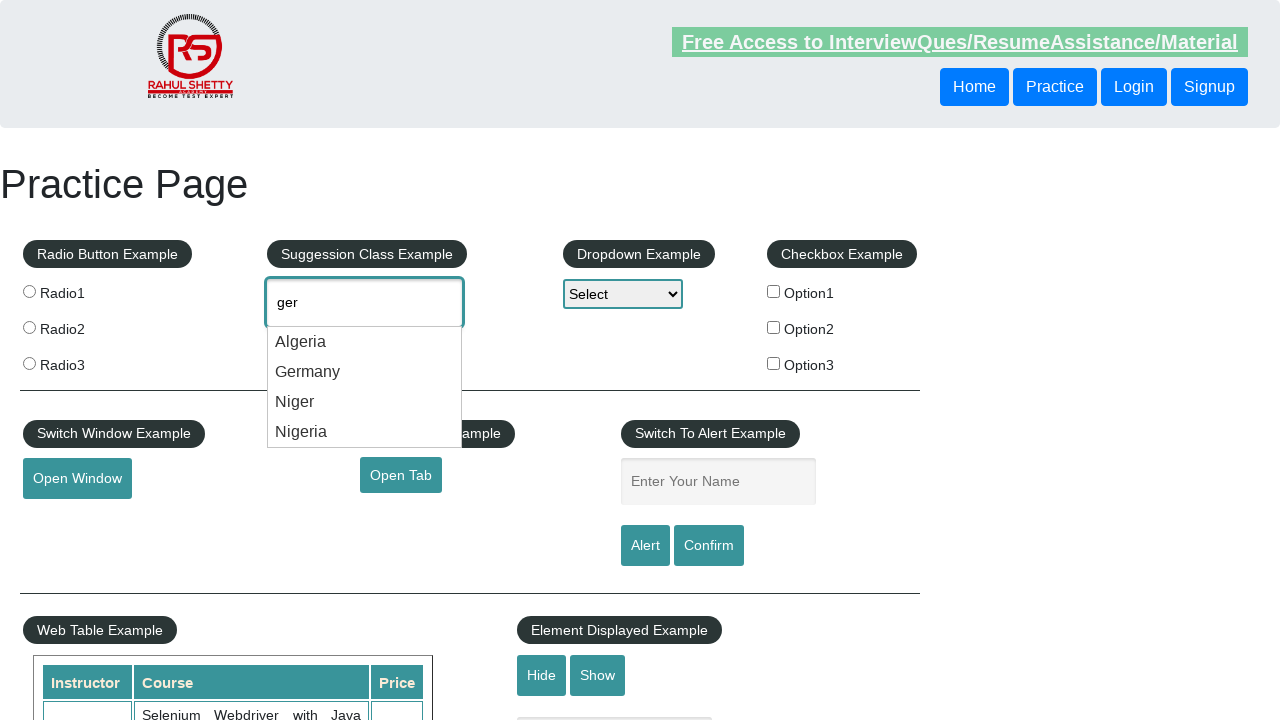

Retrieved all available dropdown options
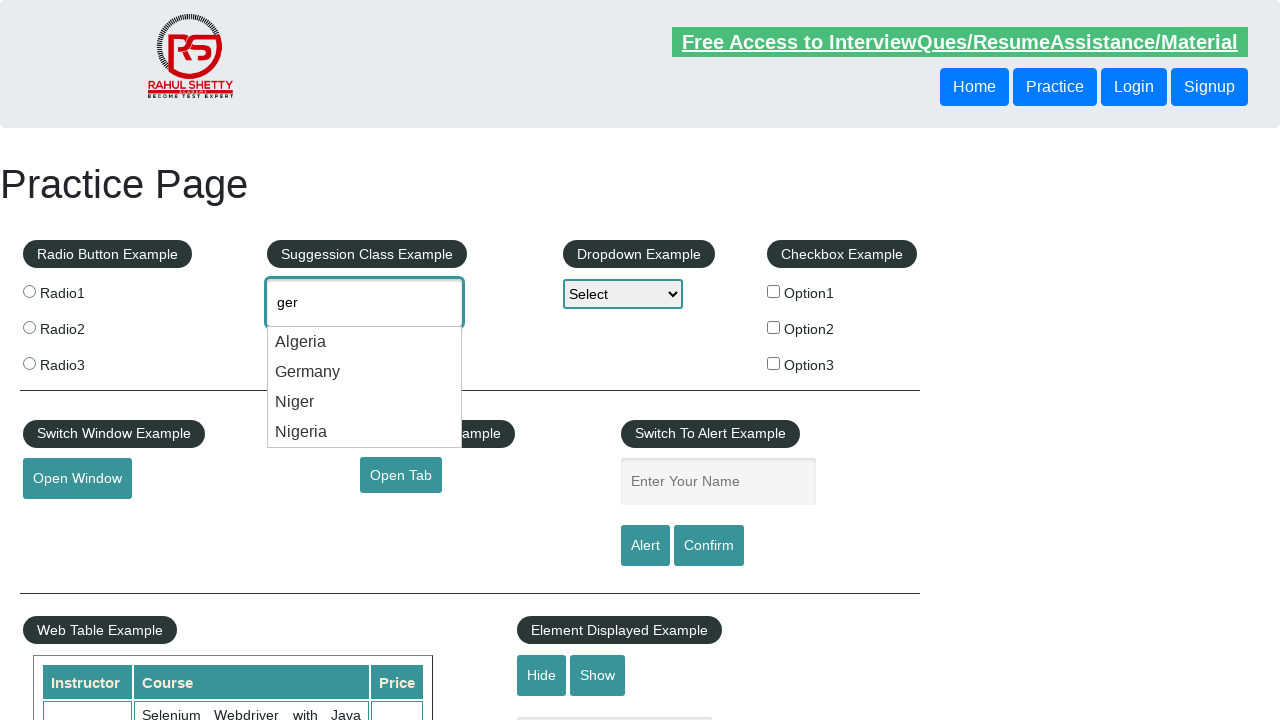

Found and clicked on 'Germany' option from dropdown at (365, 372) on #ui-id-1 li >> nth=1
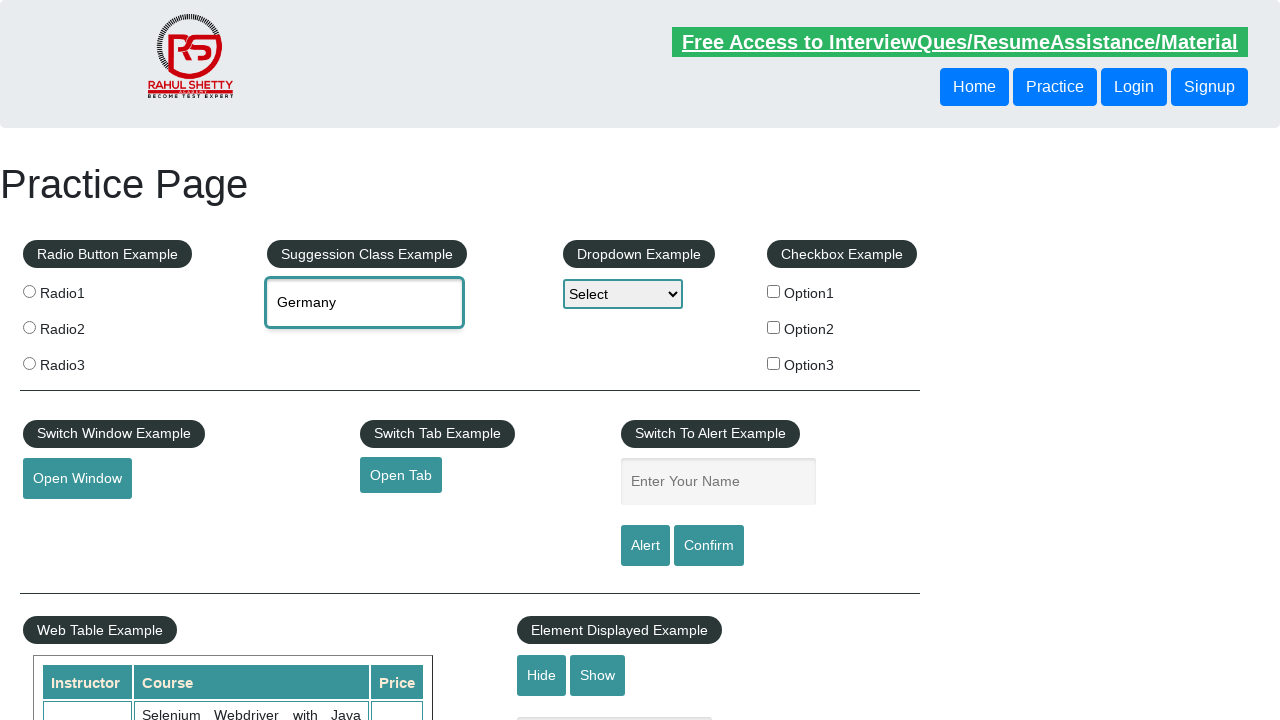

Verified that autocomplete field contains 'Germany' as selected value
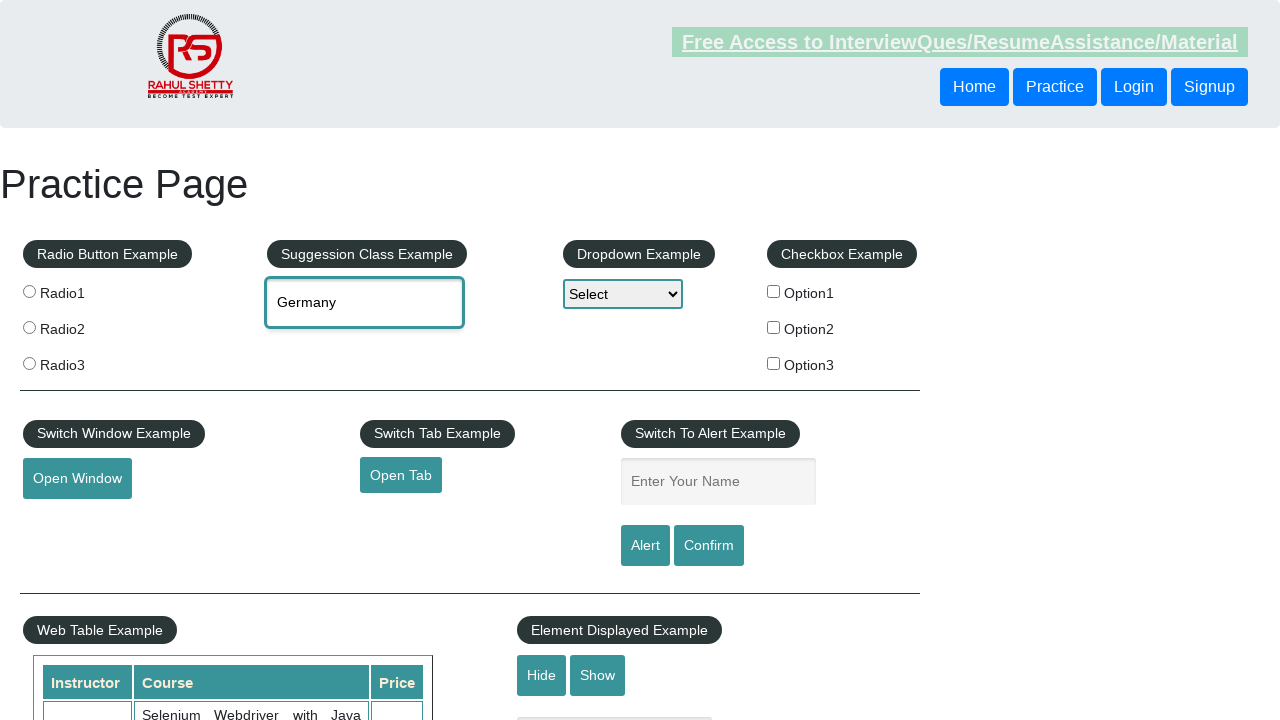

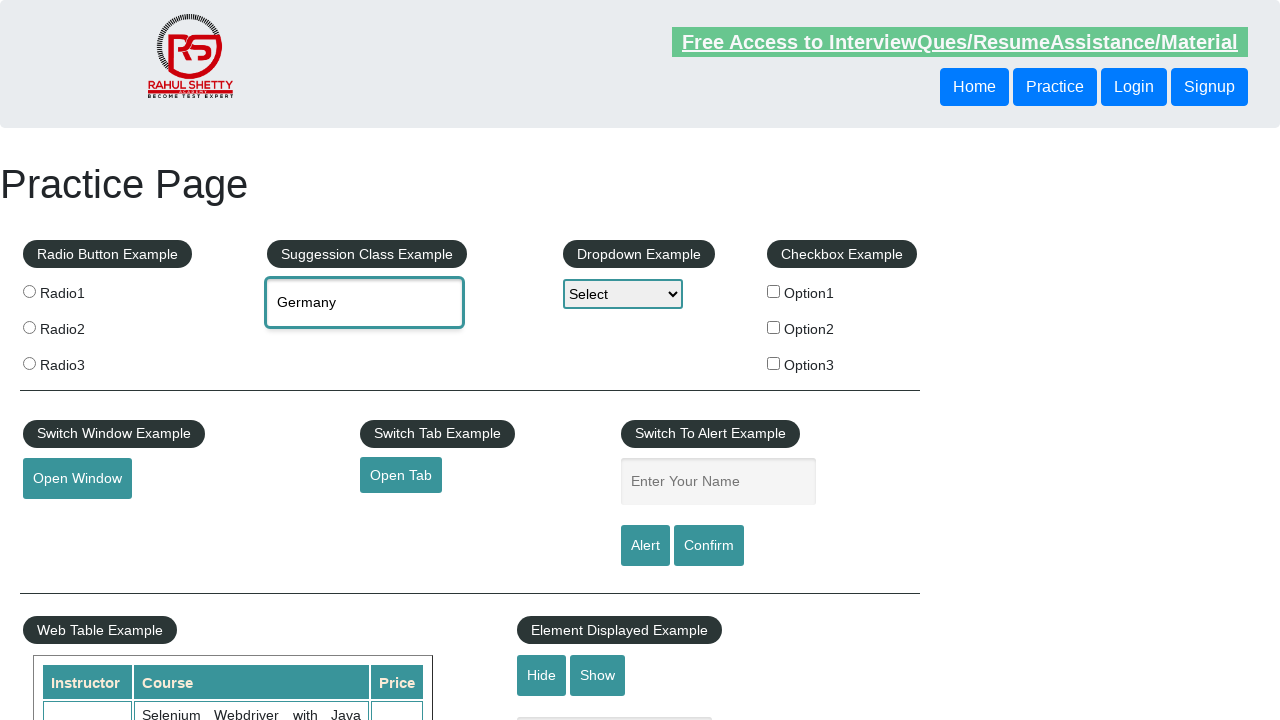